Tests a registration form by filling in all required fields (marked with asterisks) and submitting the form, then verifying successful registration message

Starting URL: http://suninjuly.github.io/registration2.html

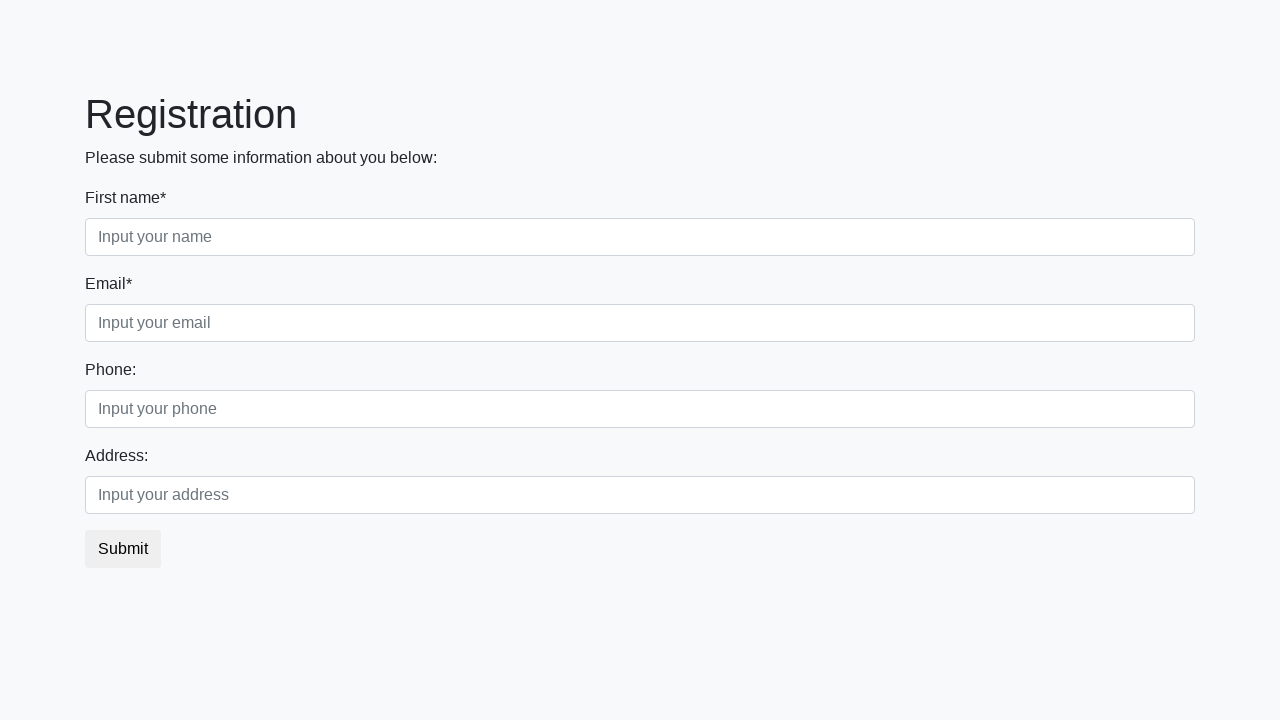

Retrieved all label elements from the registration form
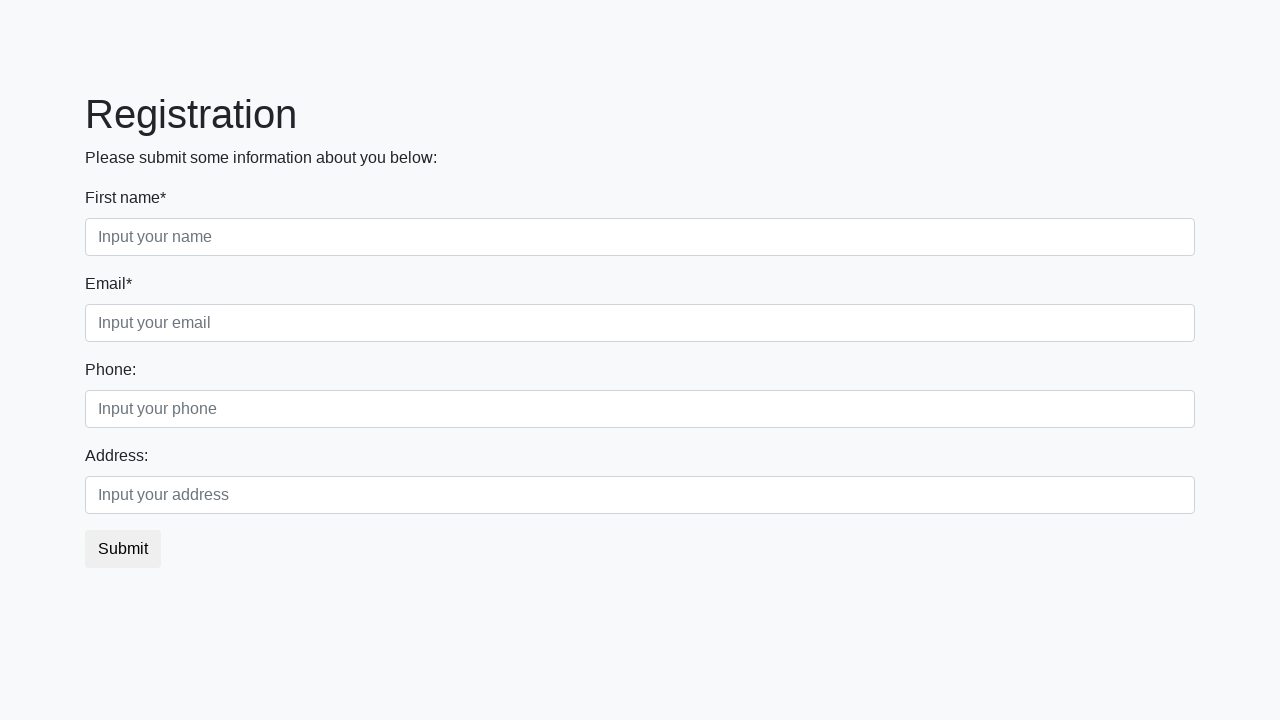

Retrieved all input elements from the registration form
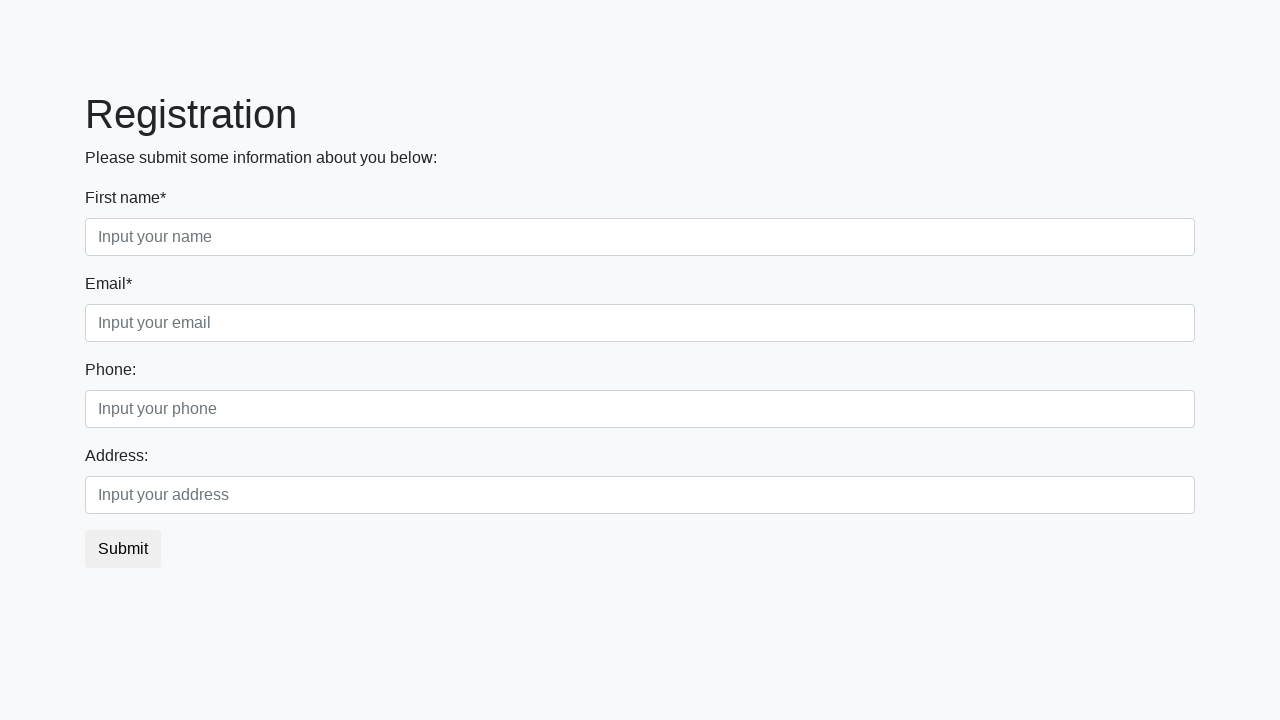

Filled required field 'First name*' with 'special input' on input >> nth=0
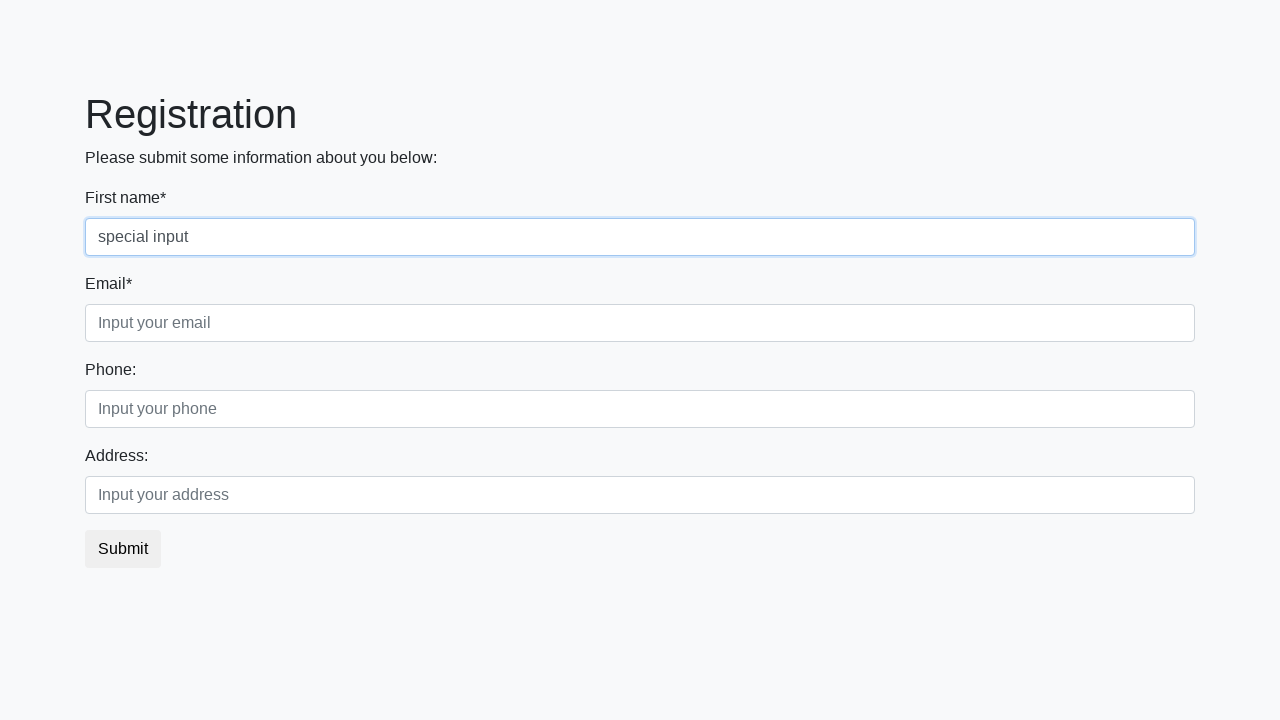

Filled required field 'Email*' with 'special input' on input >> nth=1
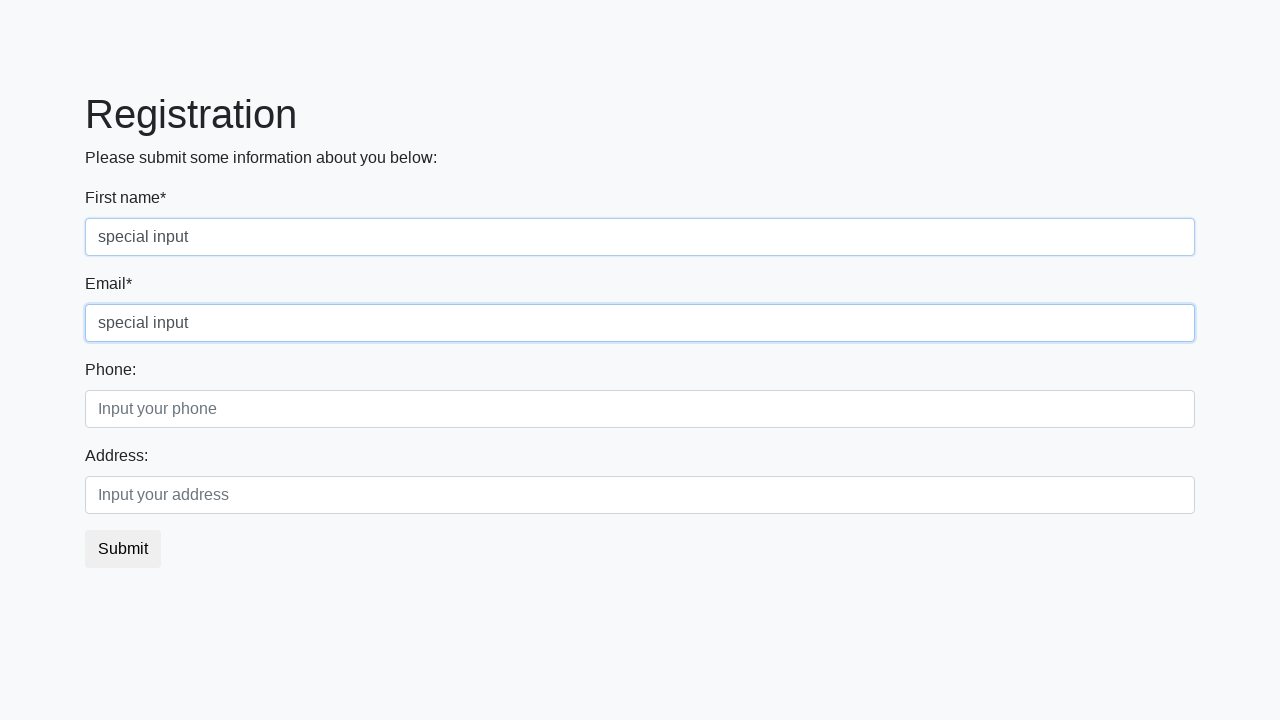

Clicked the submit button to register at (123, 549) on button.btn
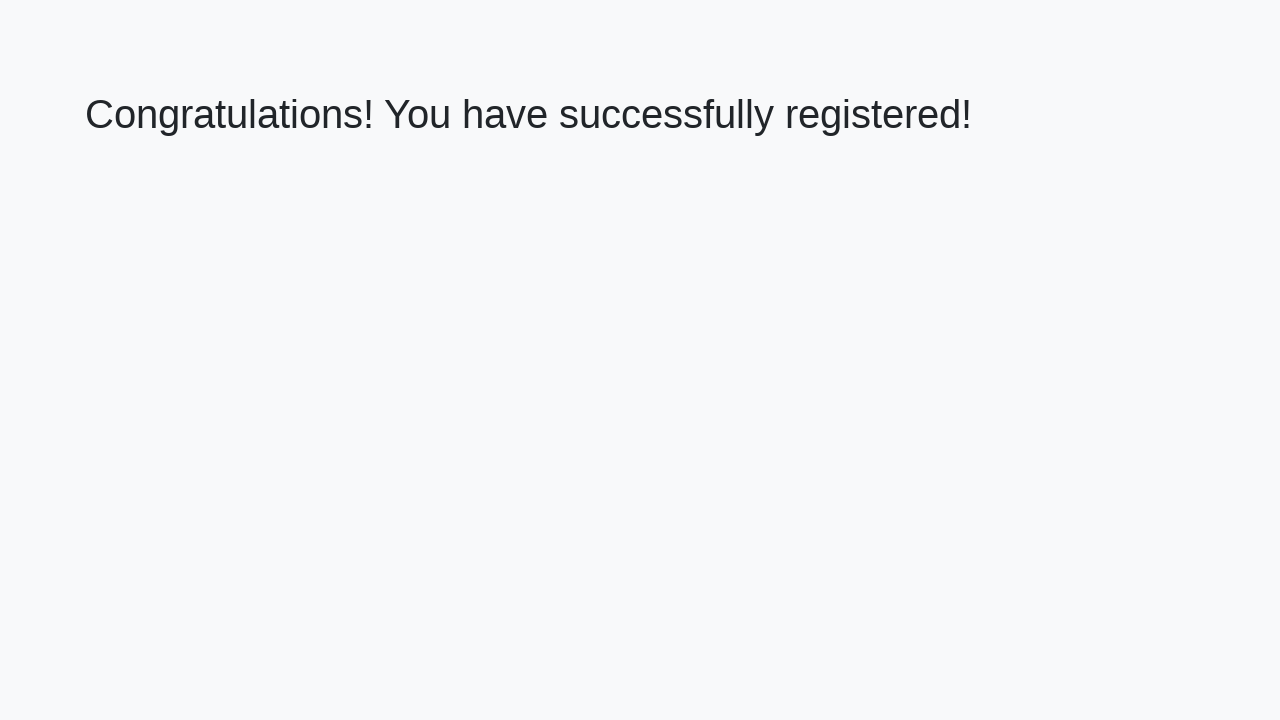

Success message heading loaded
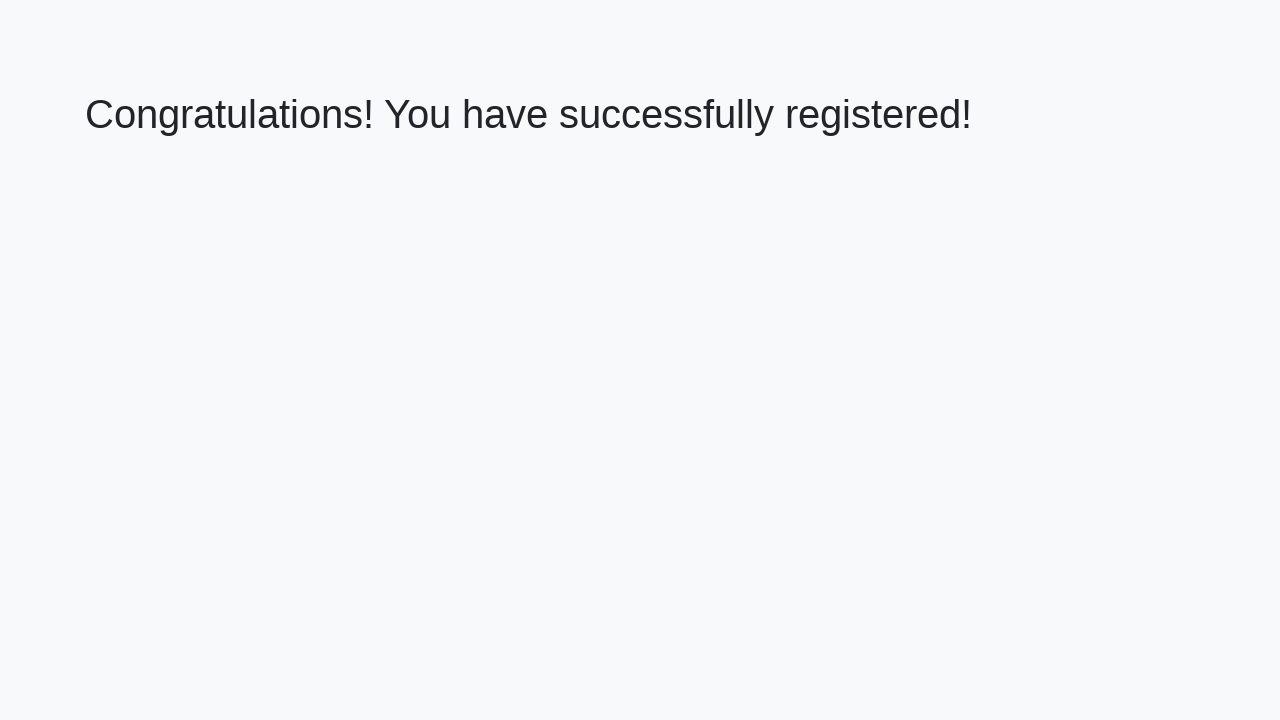

Retrieved success message text
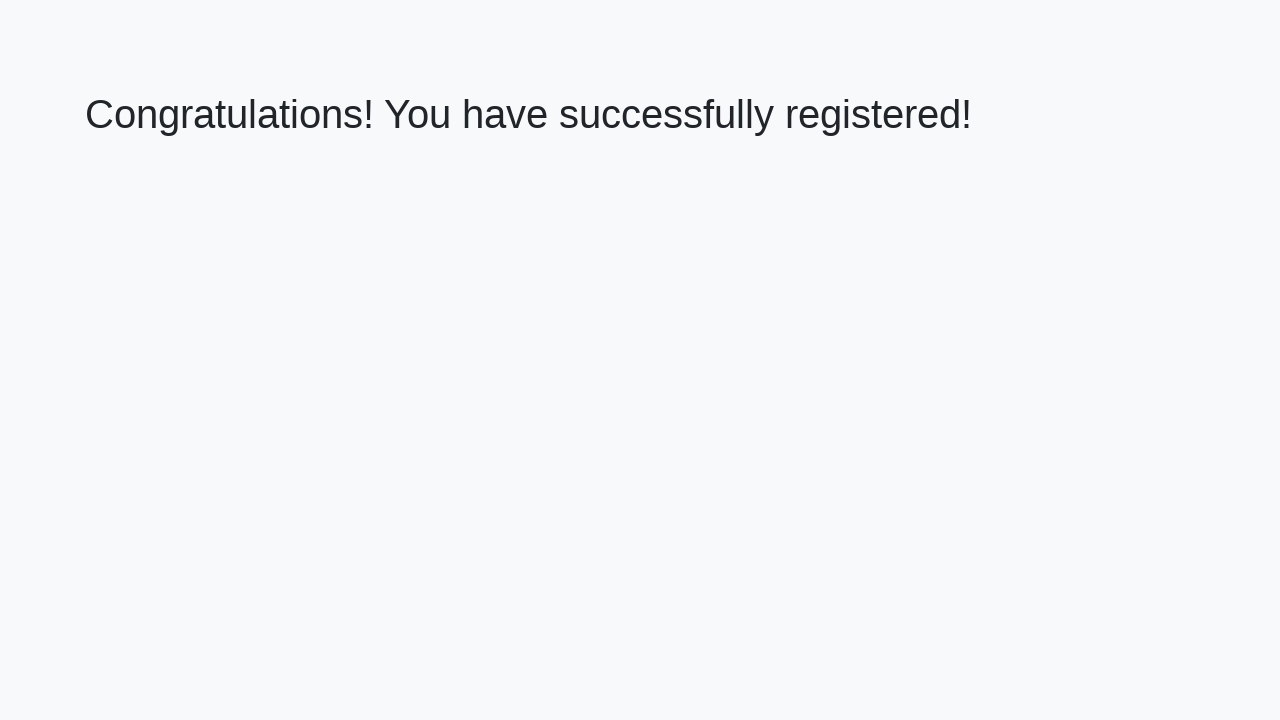

Verified successful registration message: 'Congratulations! You have successfully registered!'
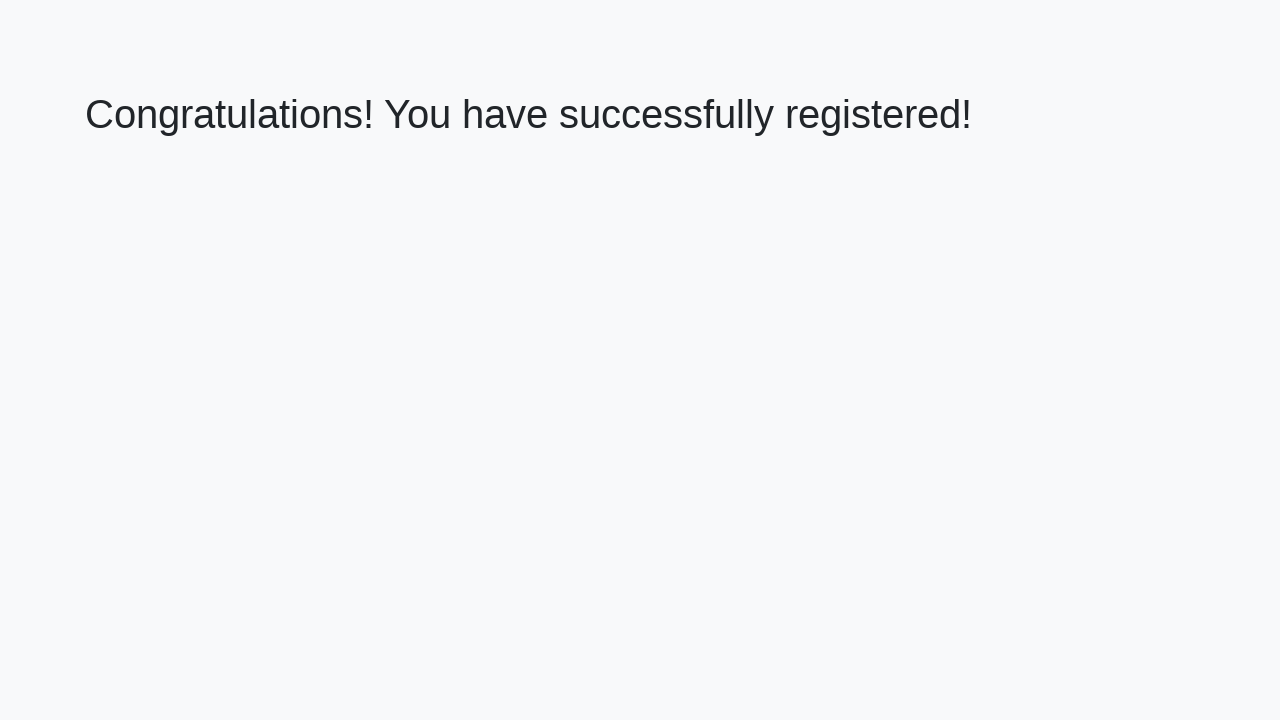

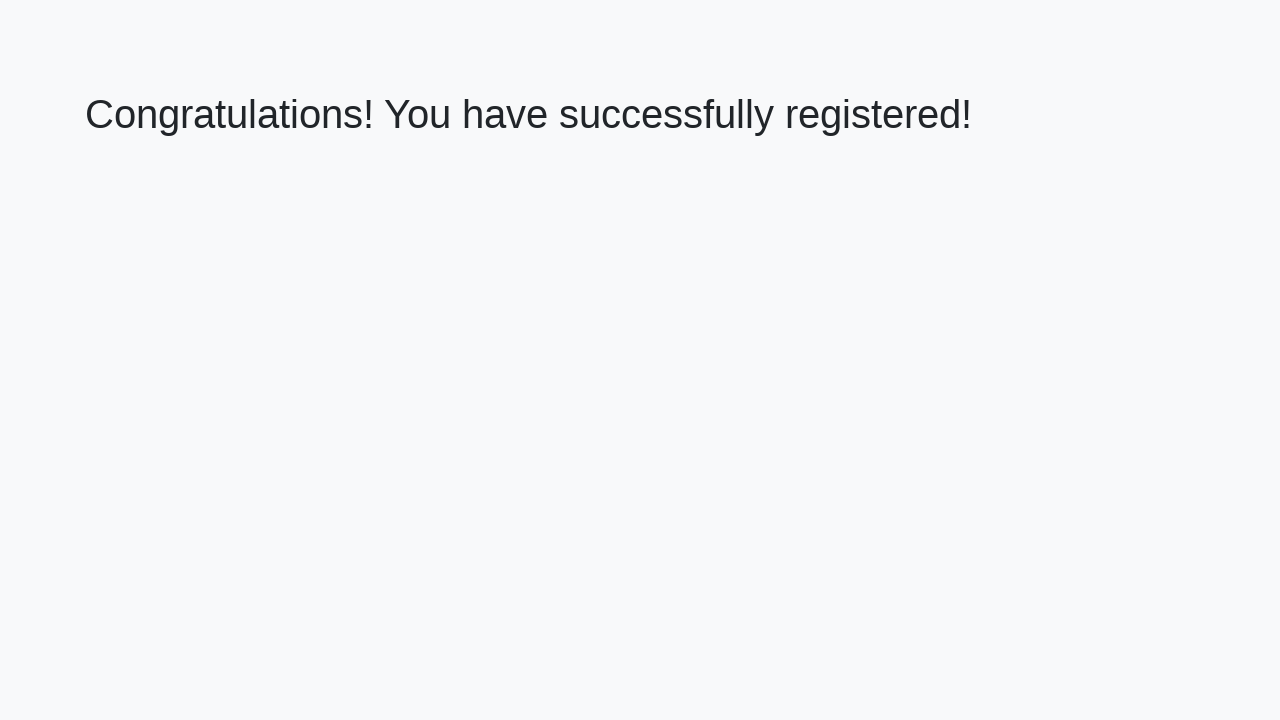